Navigates to a table demo page and verifies that the table structure loads correctly, including table rows and column headers.

Starting URL: http://syntaxprojects.com/table-search-filter-demo.php

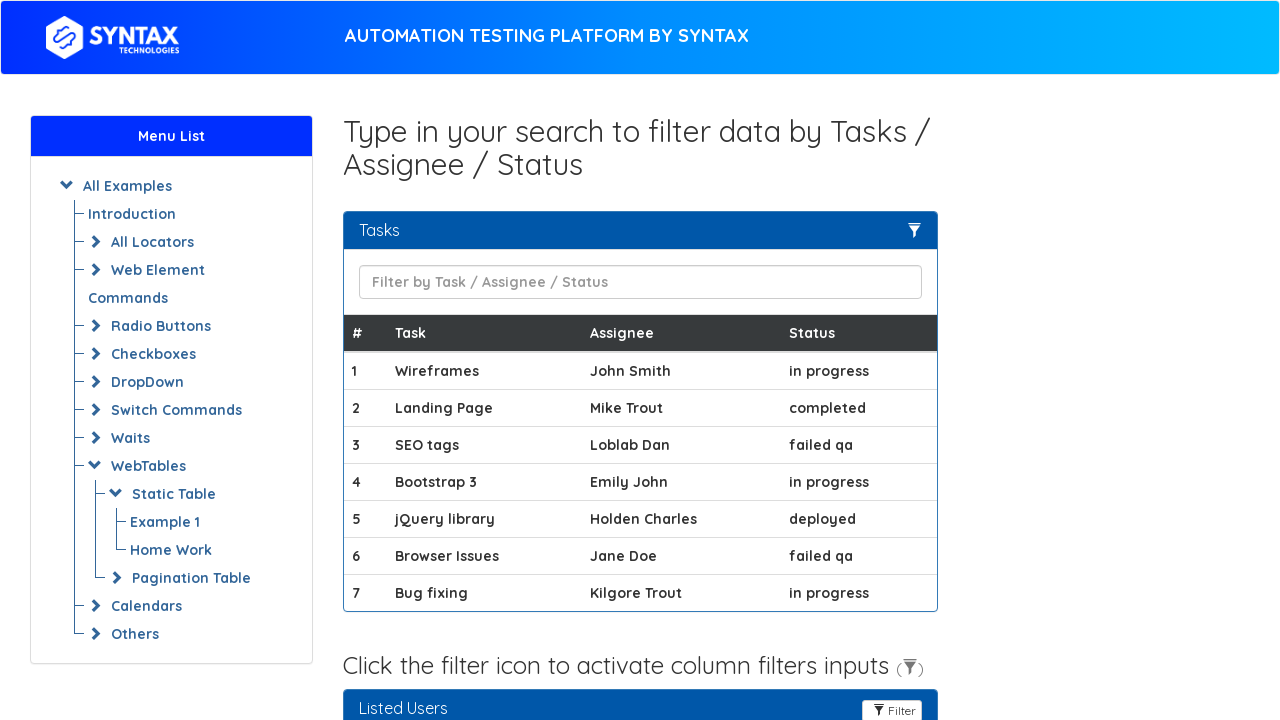

Navigated to table demo page
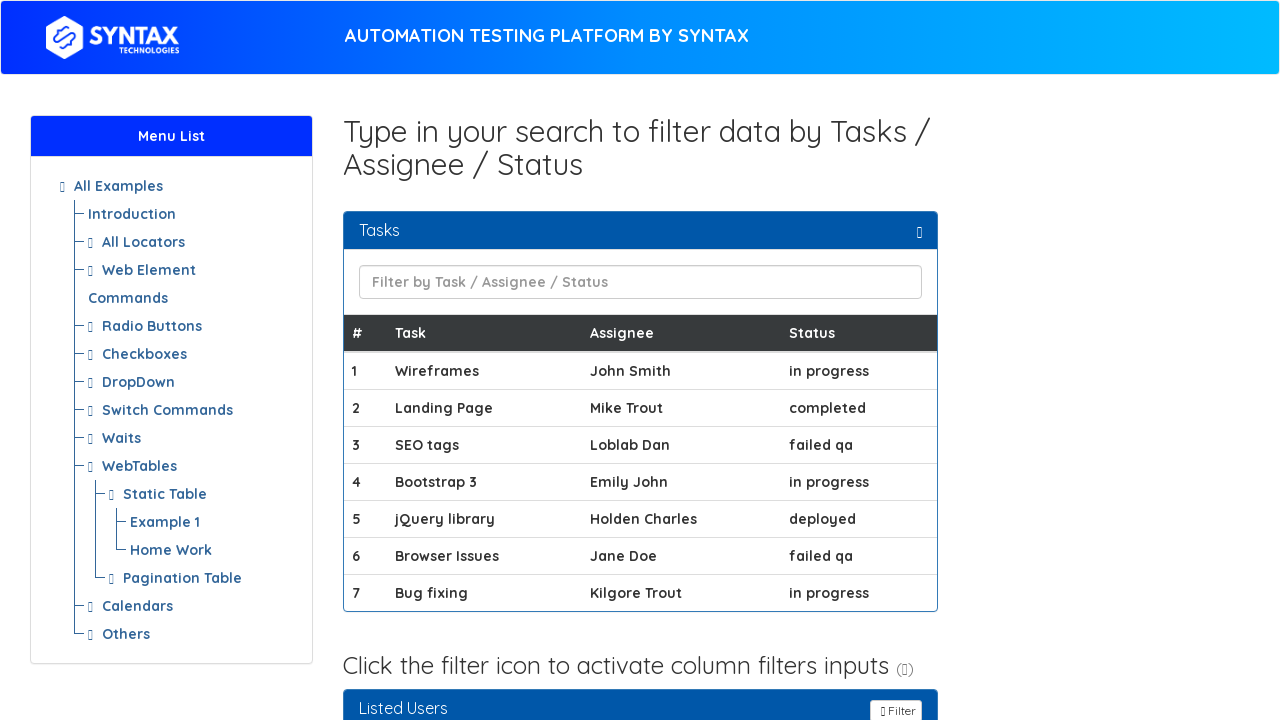

Table element loaded and is present
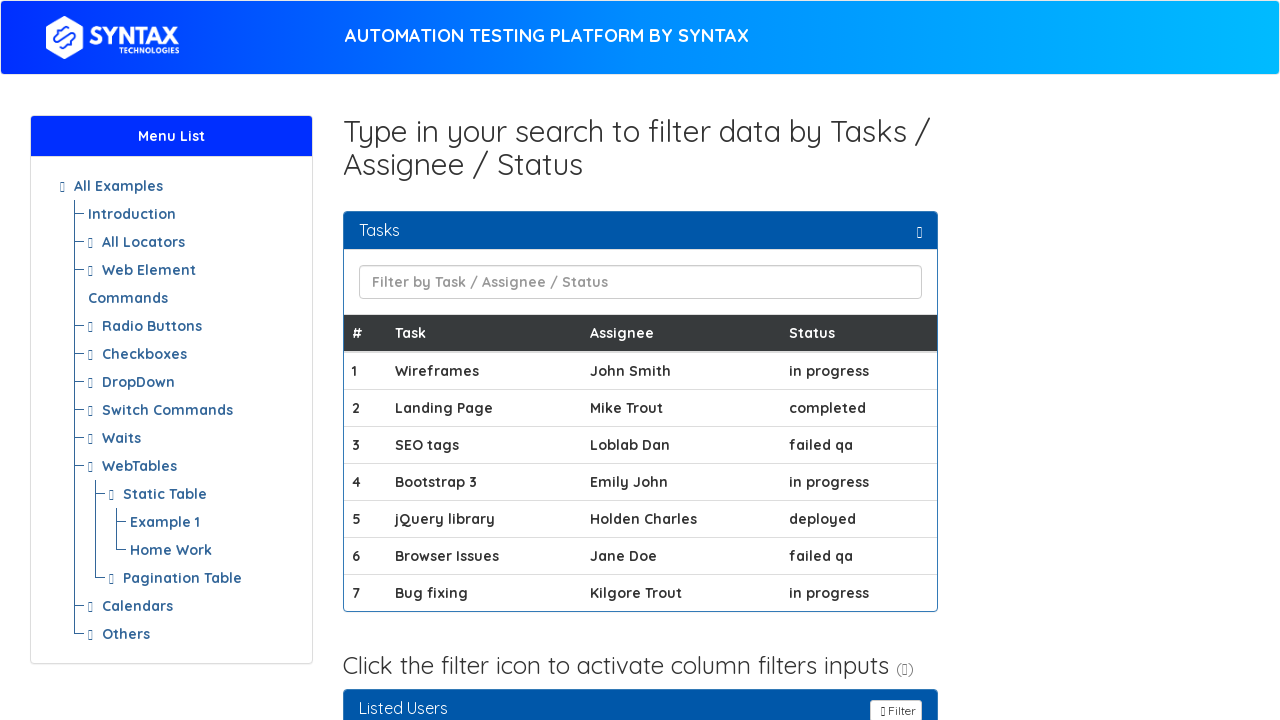

Table body rows are present and loaded
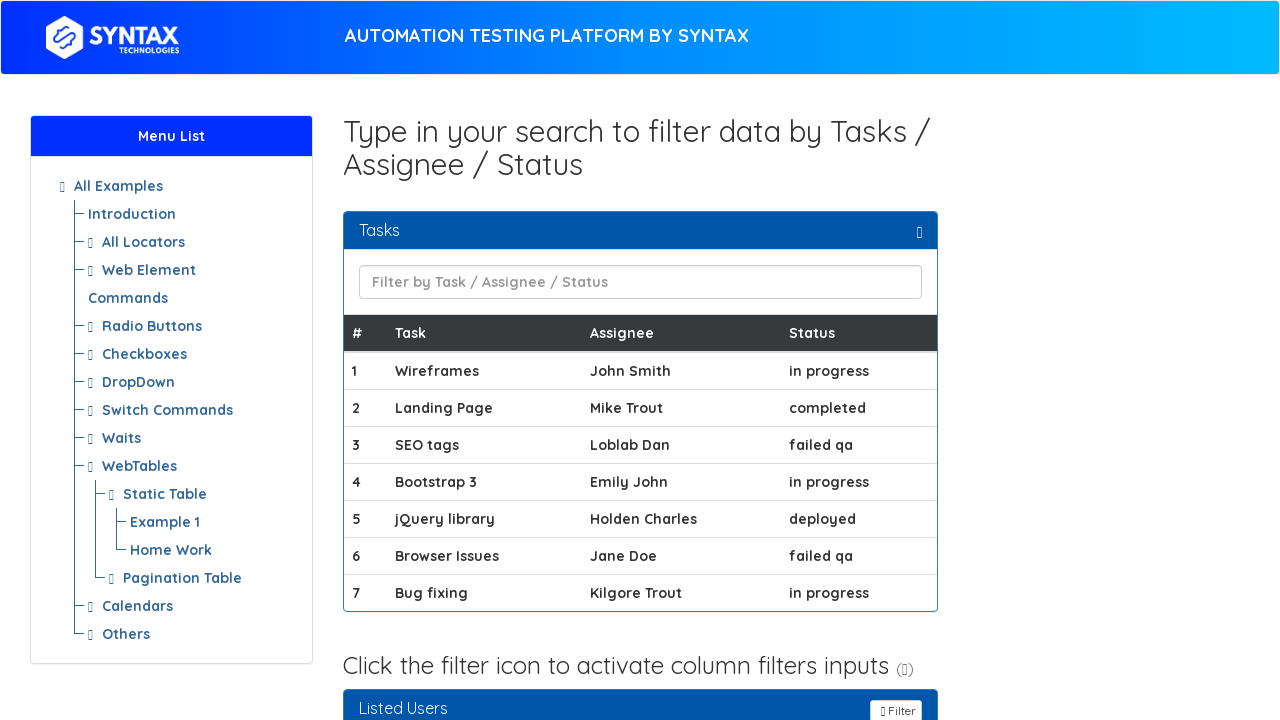

Table header columns are present and loaded
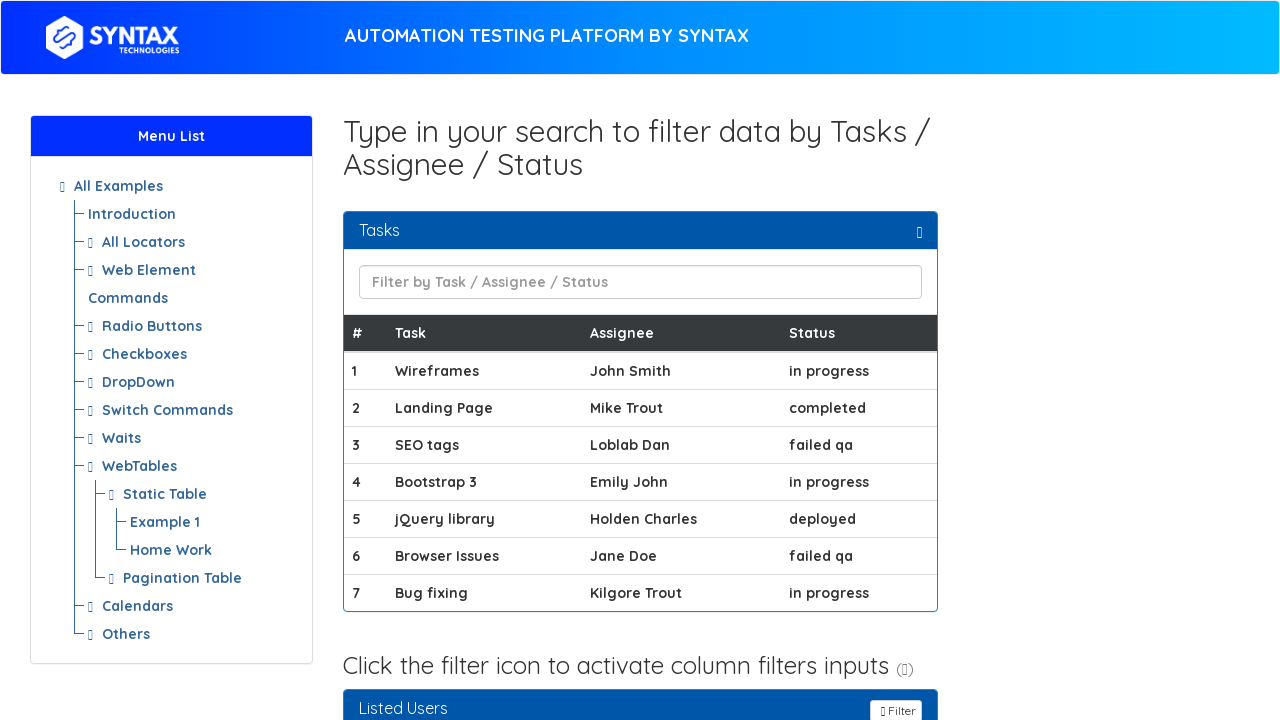

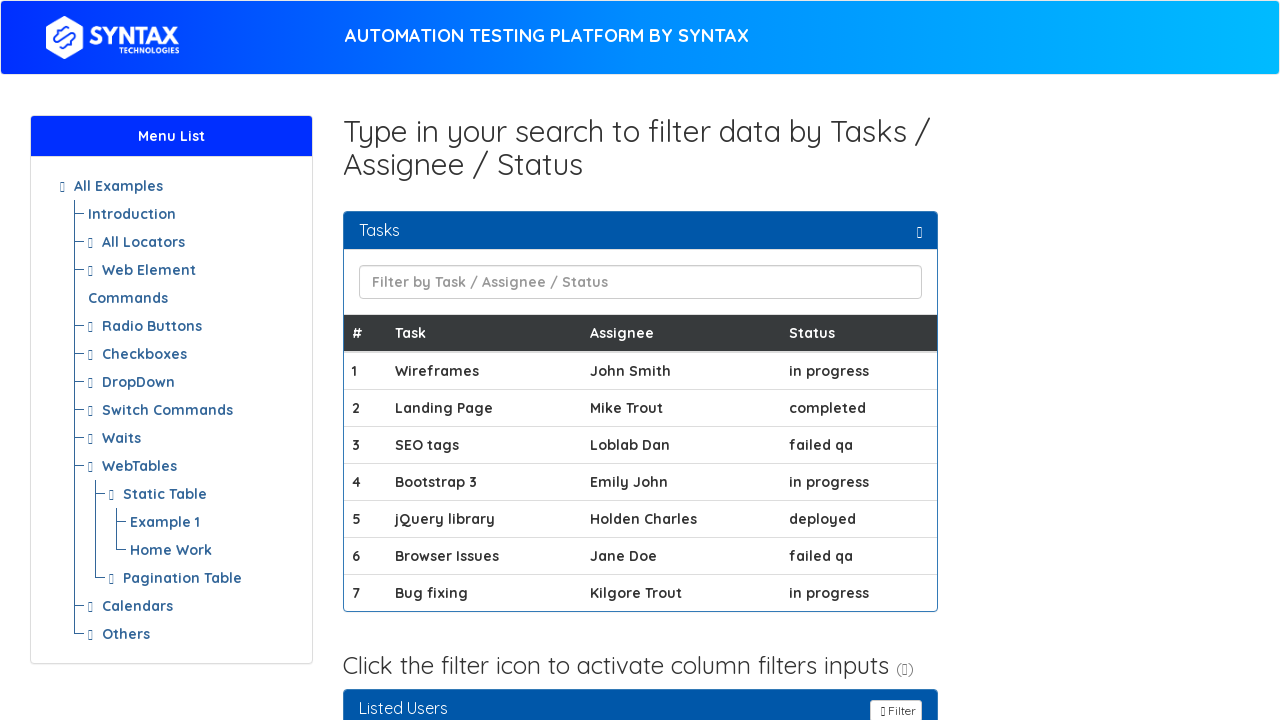